Tests sending a TAB key press using keyboard actions without targeting a specific element, then verifies the page displays the correct key that was pressed.

Starting URL: http://the-internet.herokuapp.com/key_presses

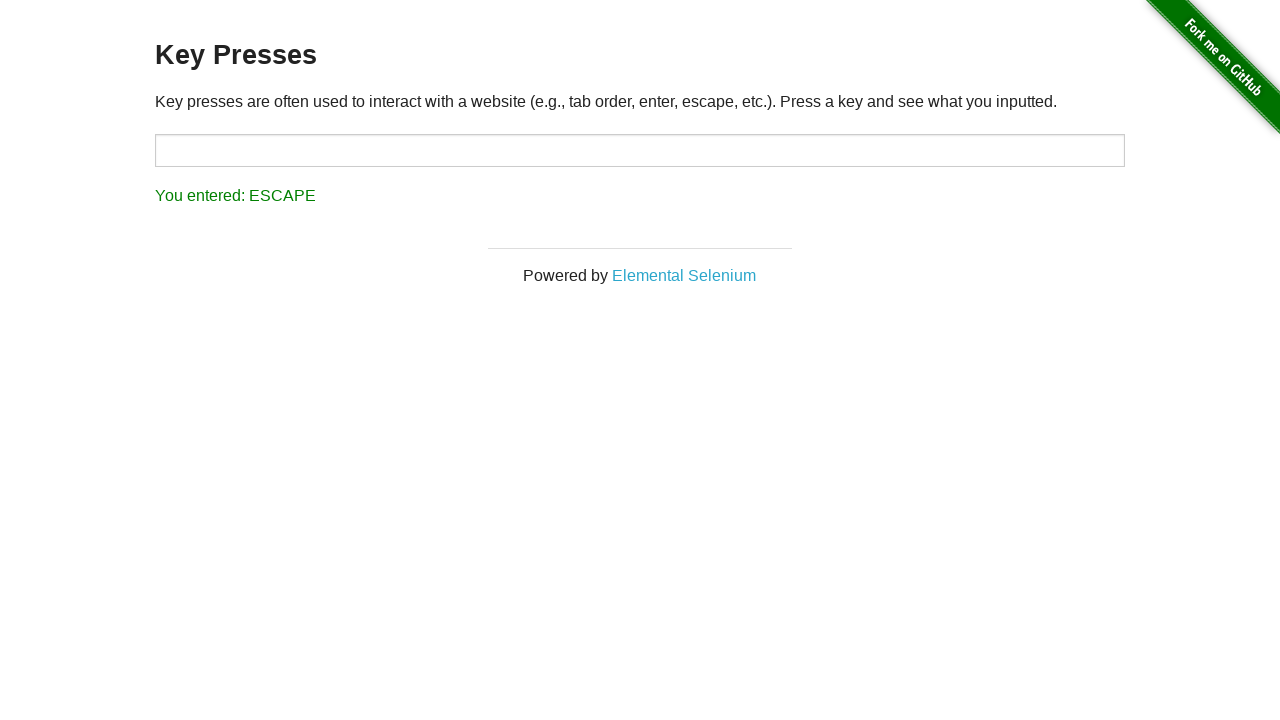

Navigated to key presses test page
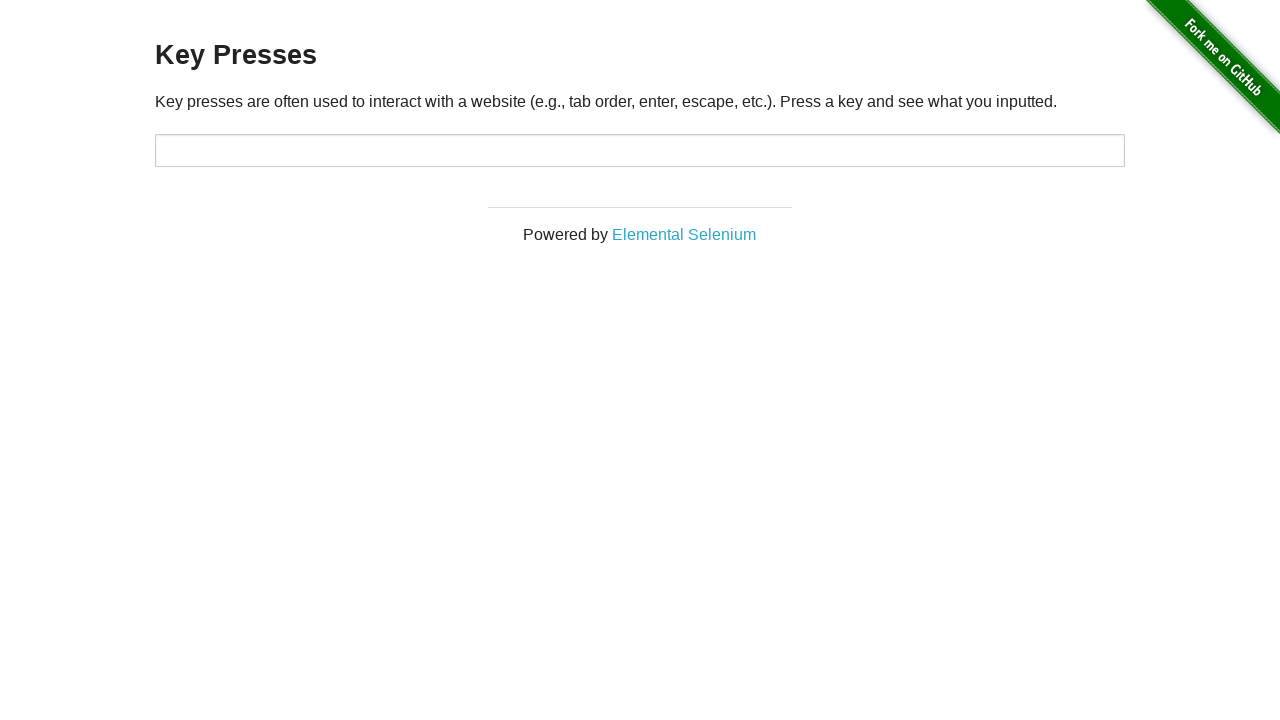

Pressed TAB key using keyboard action
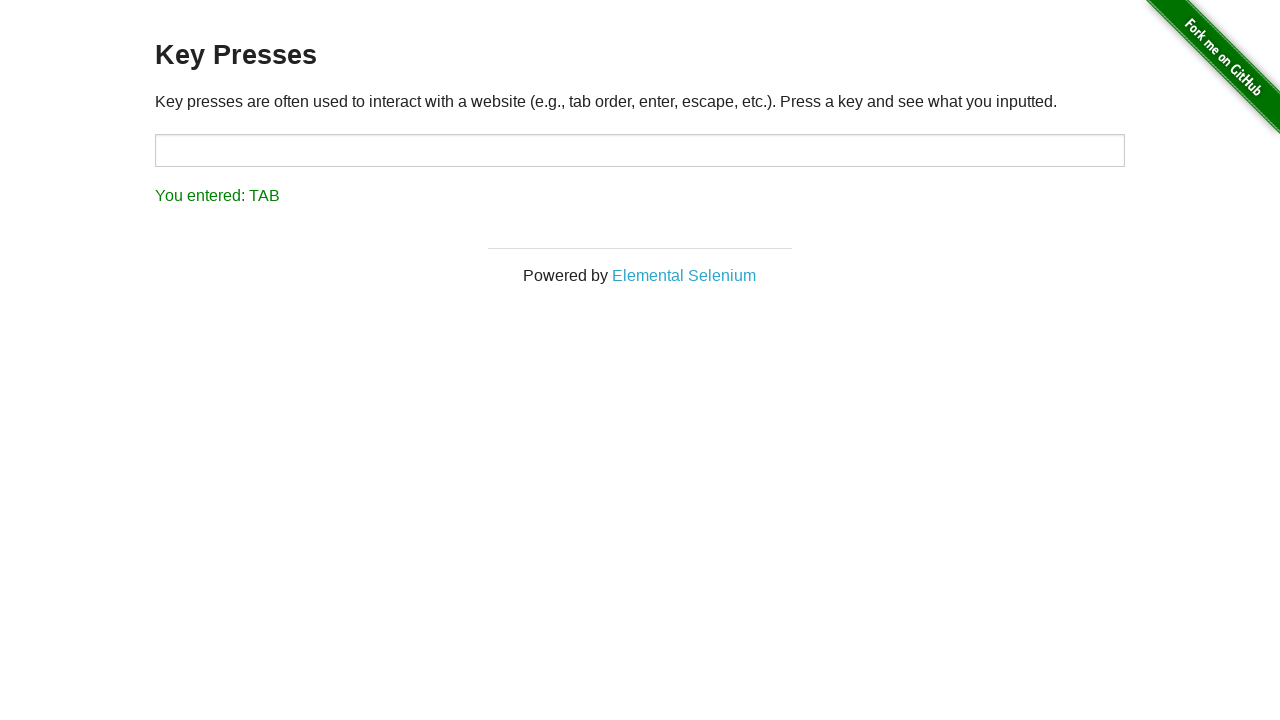

Waited for result element to appear
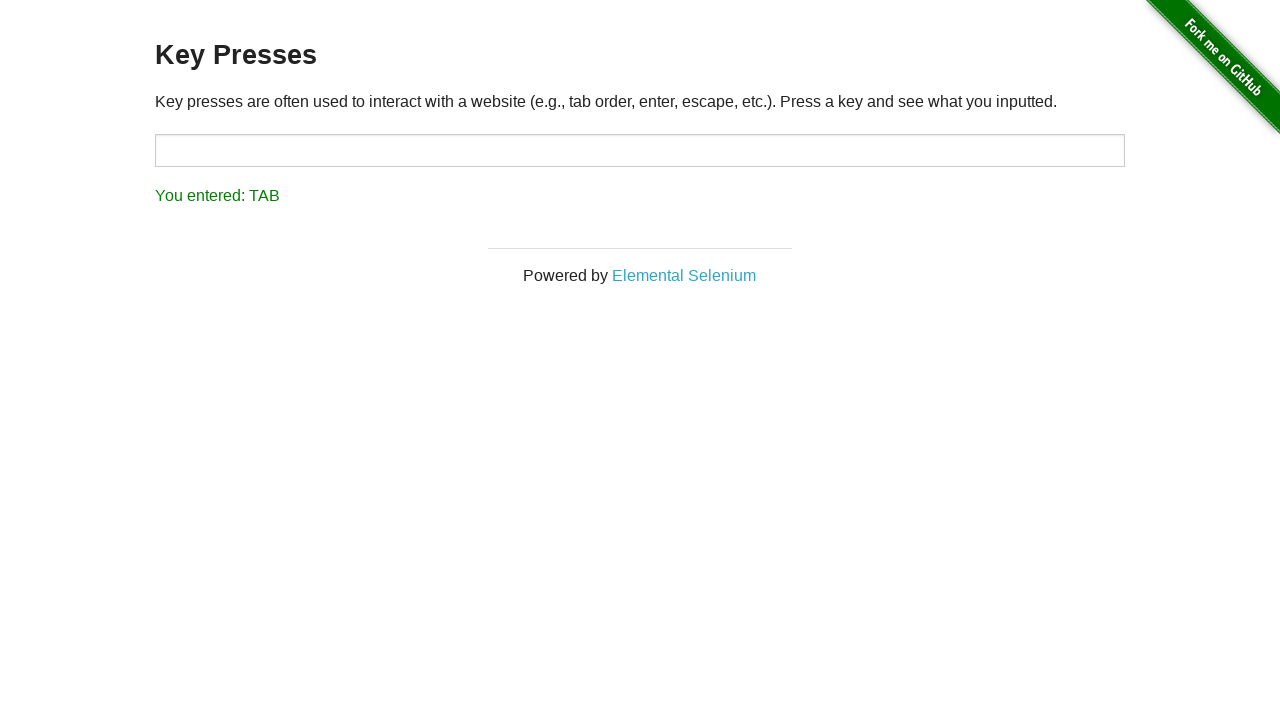

Retrieved result text: 'You entered: TAB'
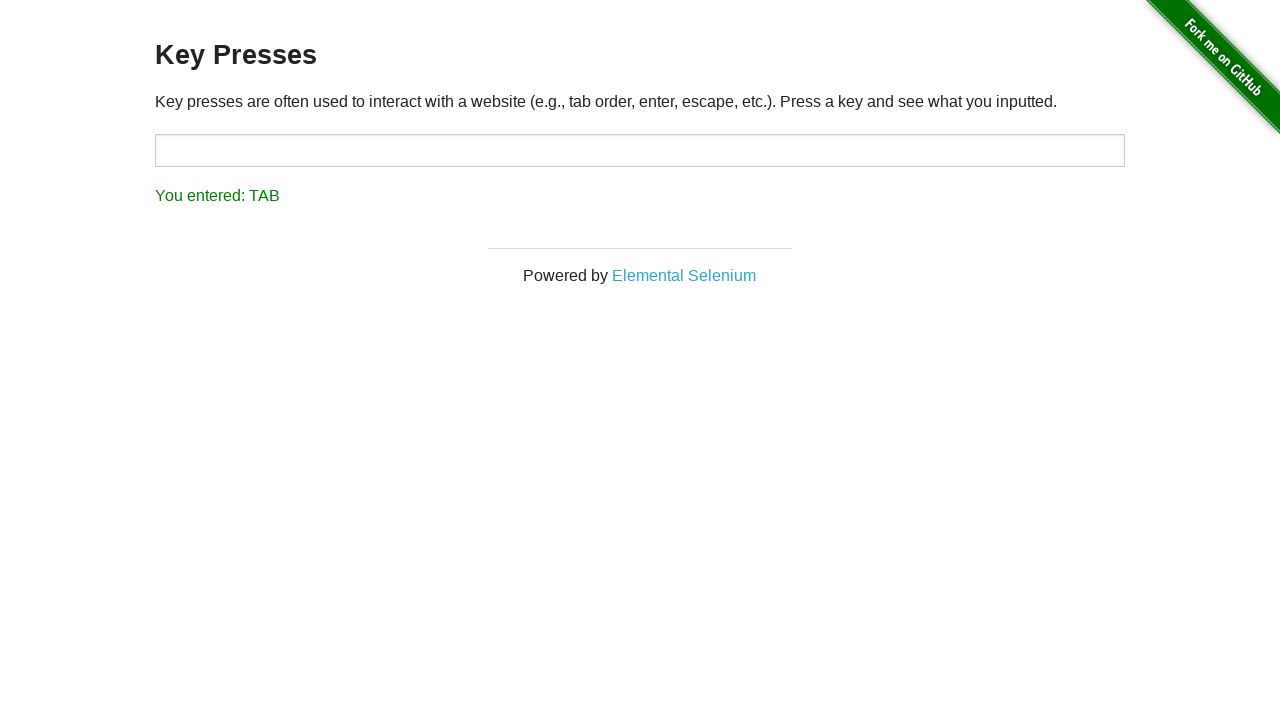

Verified that TAB key was correctly recognized and displayed
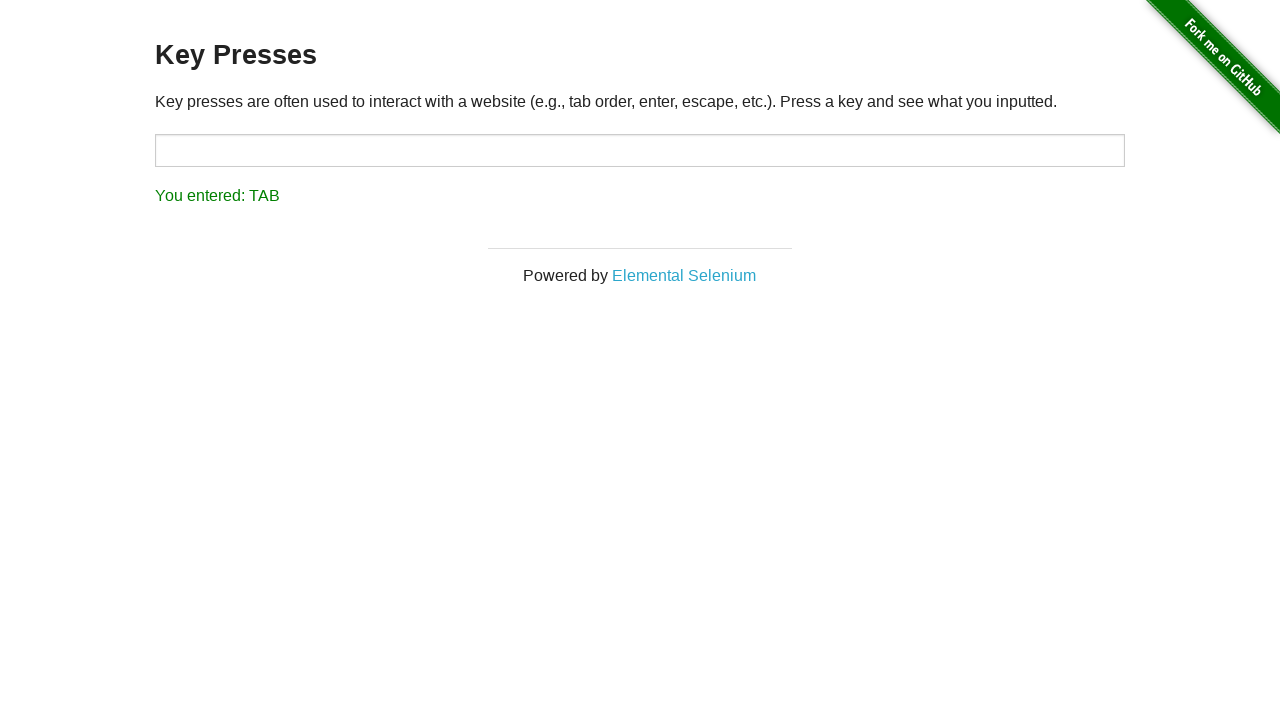

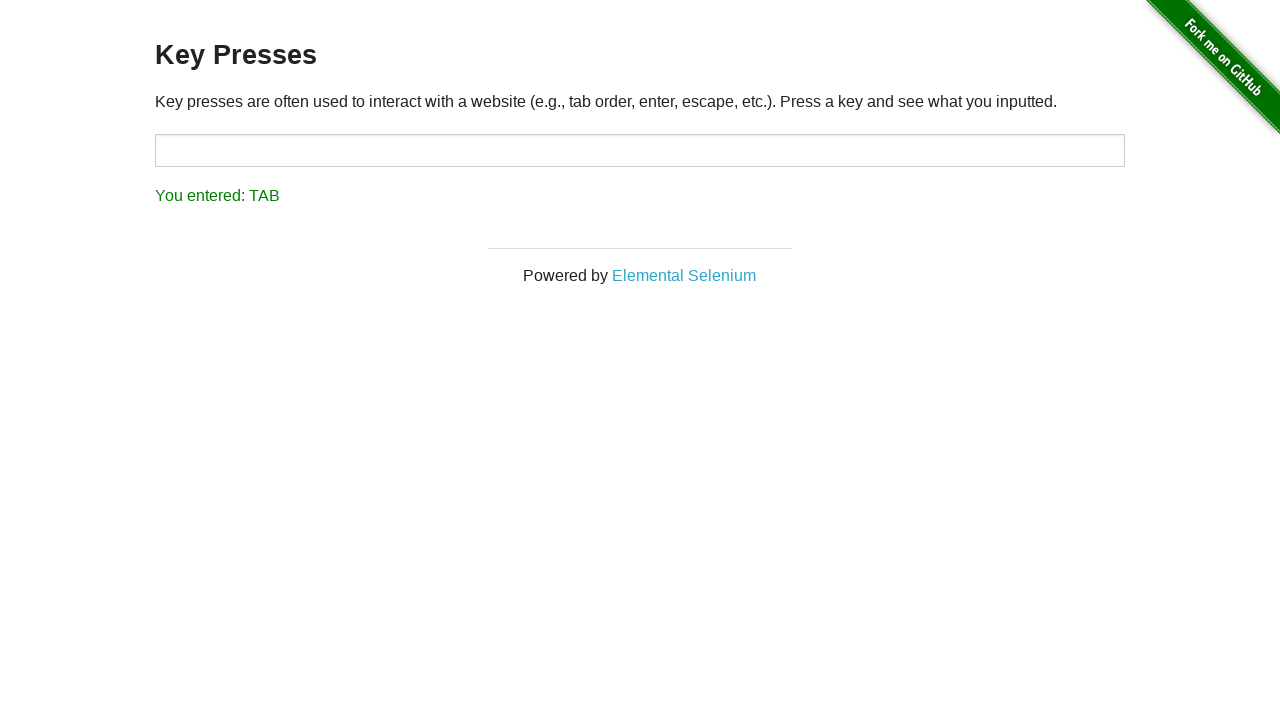